Tests waitUntil functionality by clicking a button and waiting until a checkbox element no longer exists

Starting URL: https://the-internet.herokuapp.com/dynamic_controls

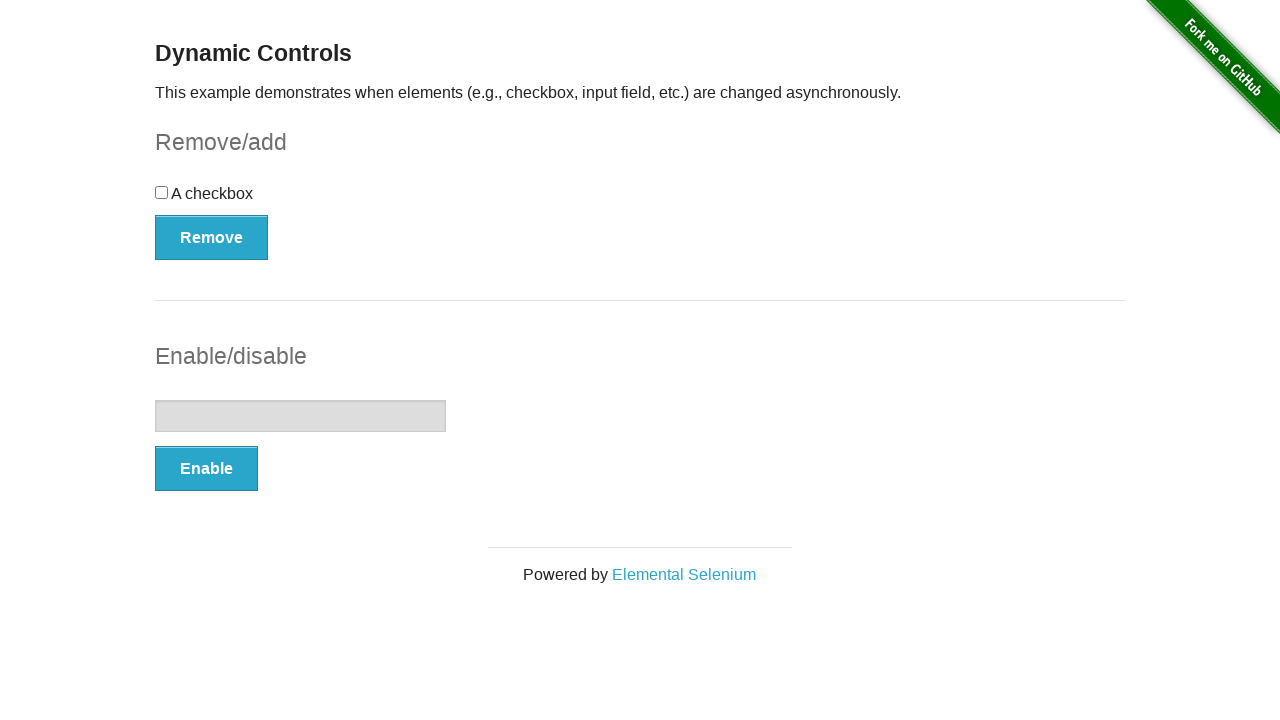

Clicked the remove button for checkbox at (212, 237) on #checkbox-example button
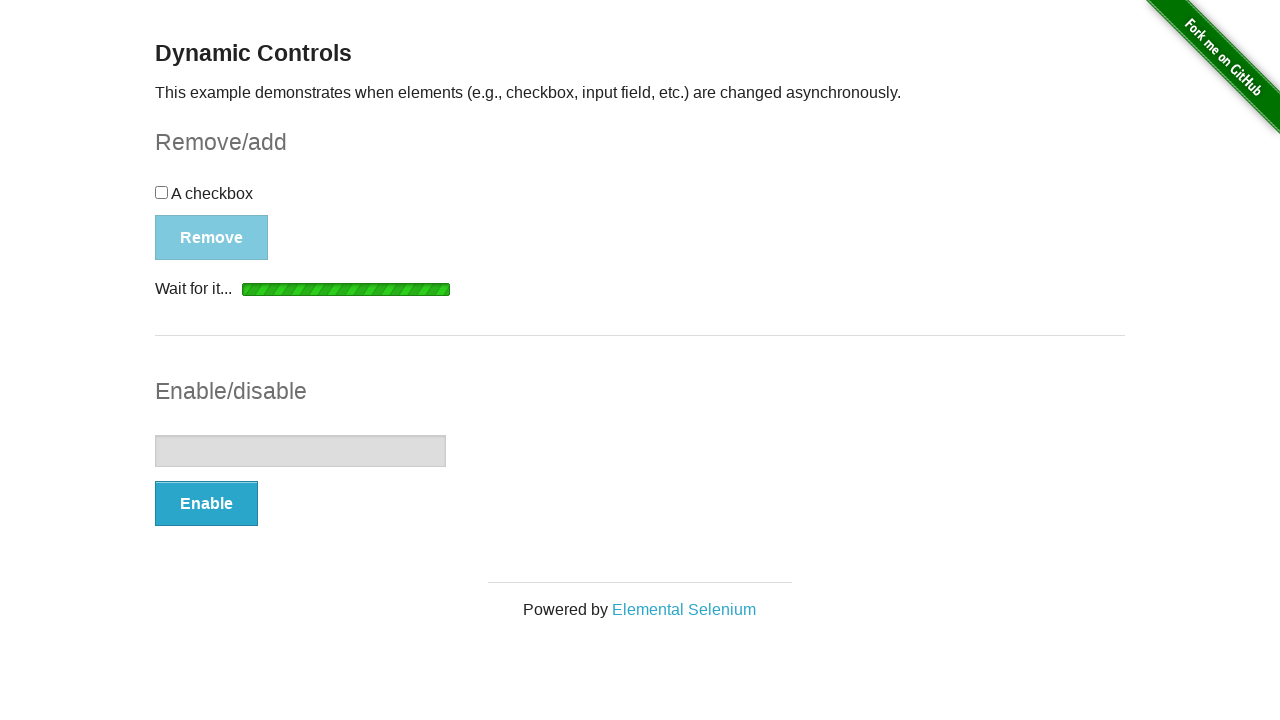

Waited until checkbox element no longer exists
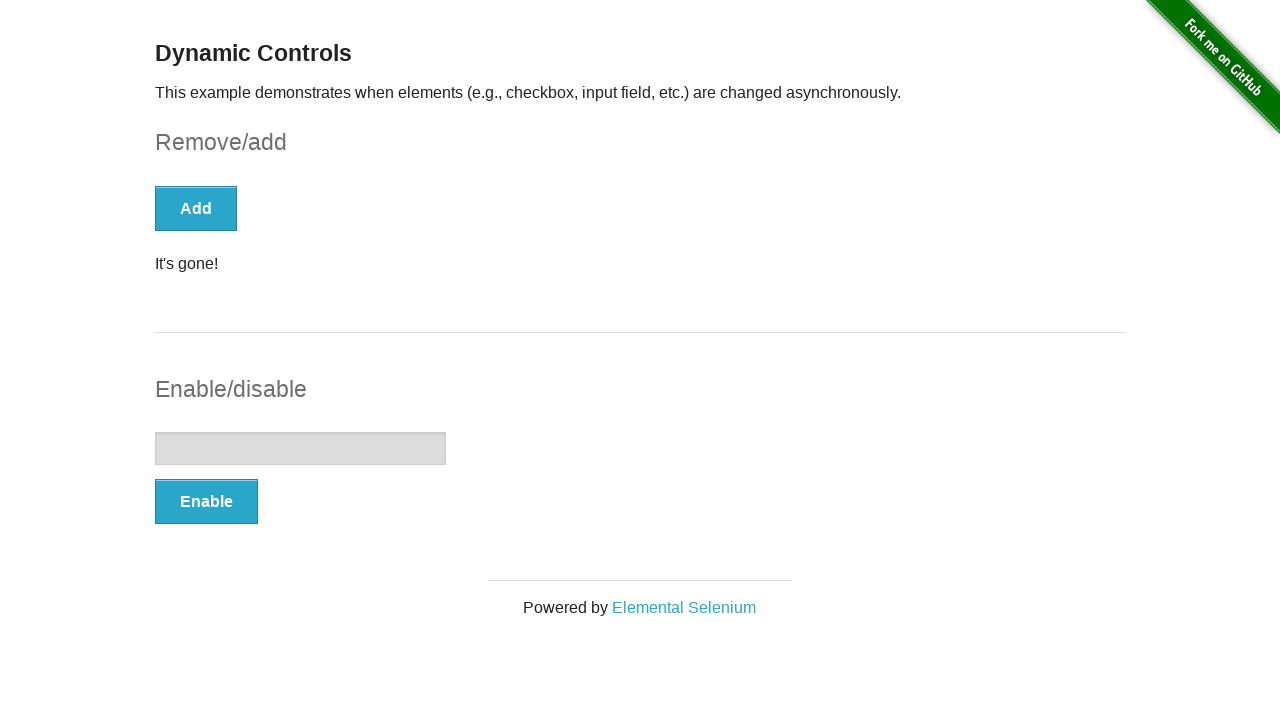

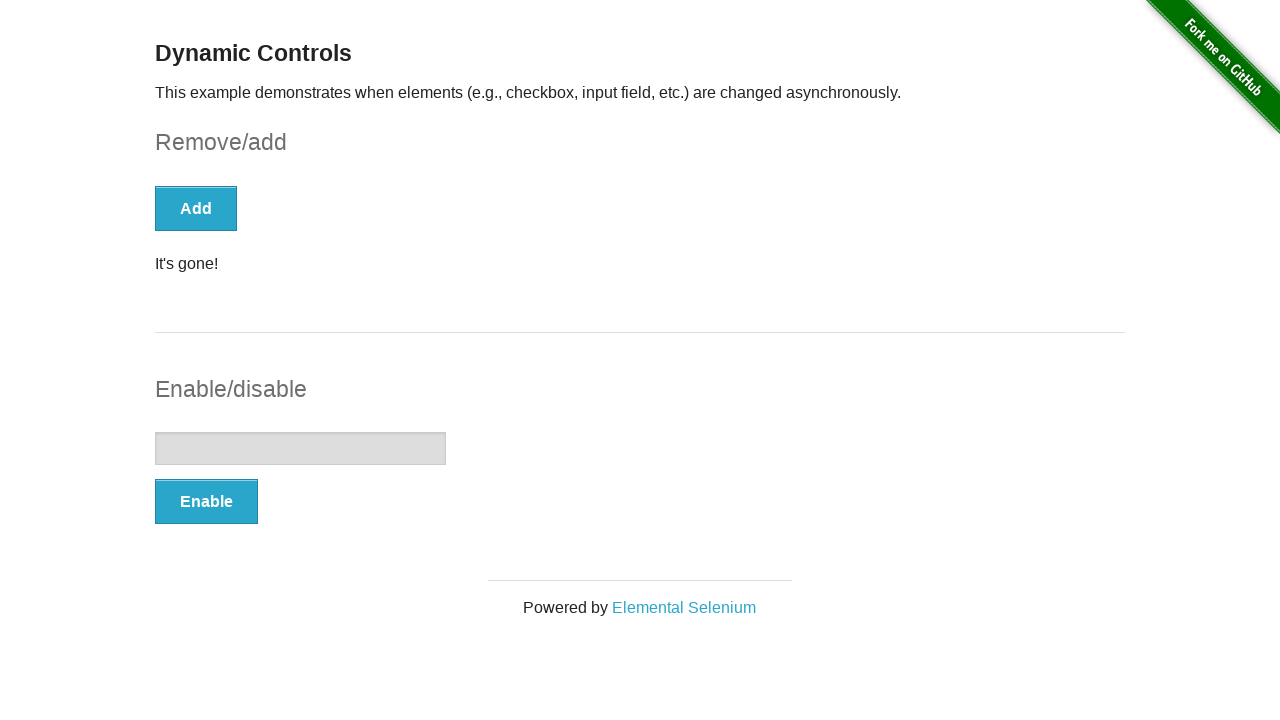